Tests file upload functionality on ilovepdf.com by uploading a document to convert from Word to PDF

Starting URL: https://www.ilovepdf.com/word_to_pdf

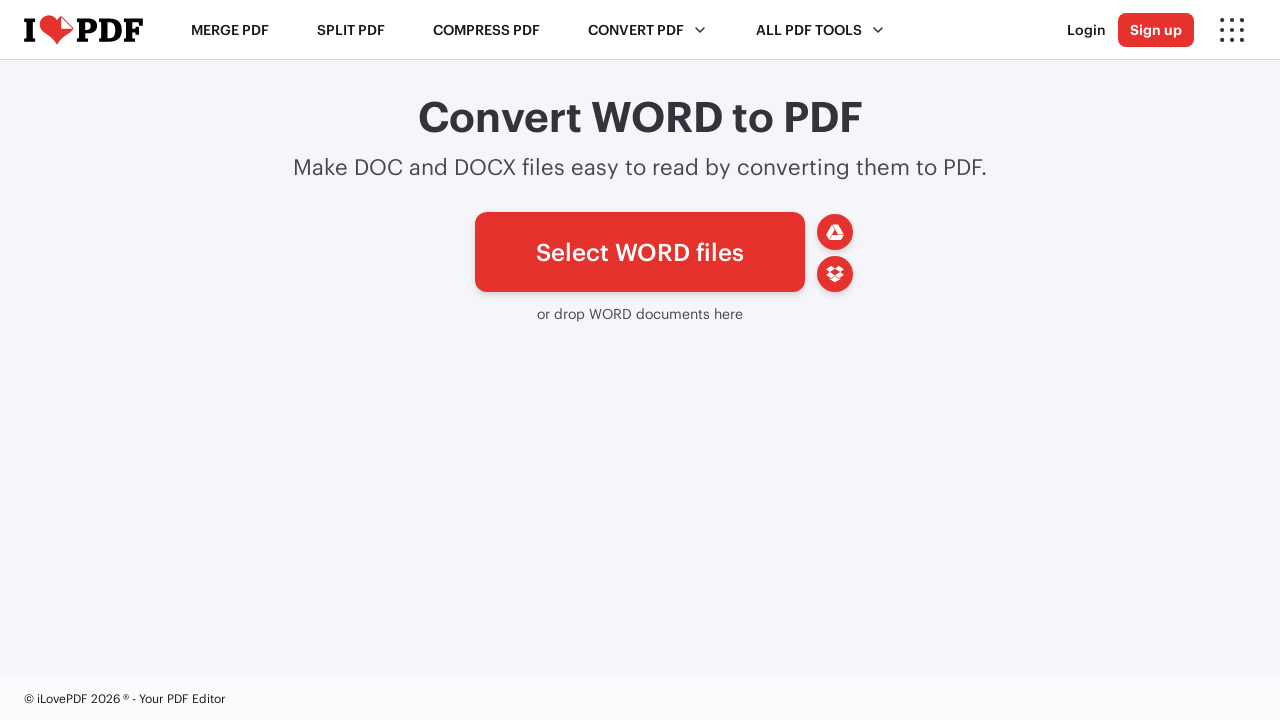

Clicked upload button to reveal file input at (640, 252) on #pickfiles
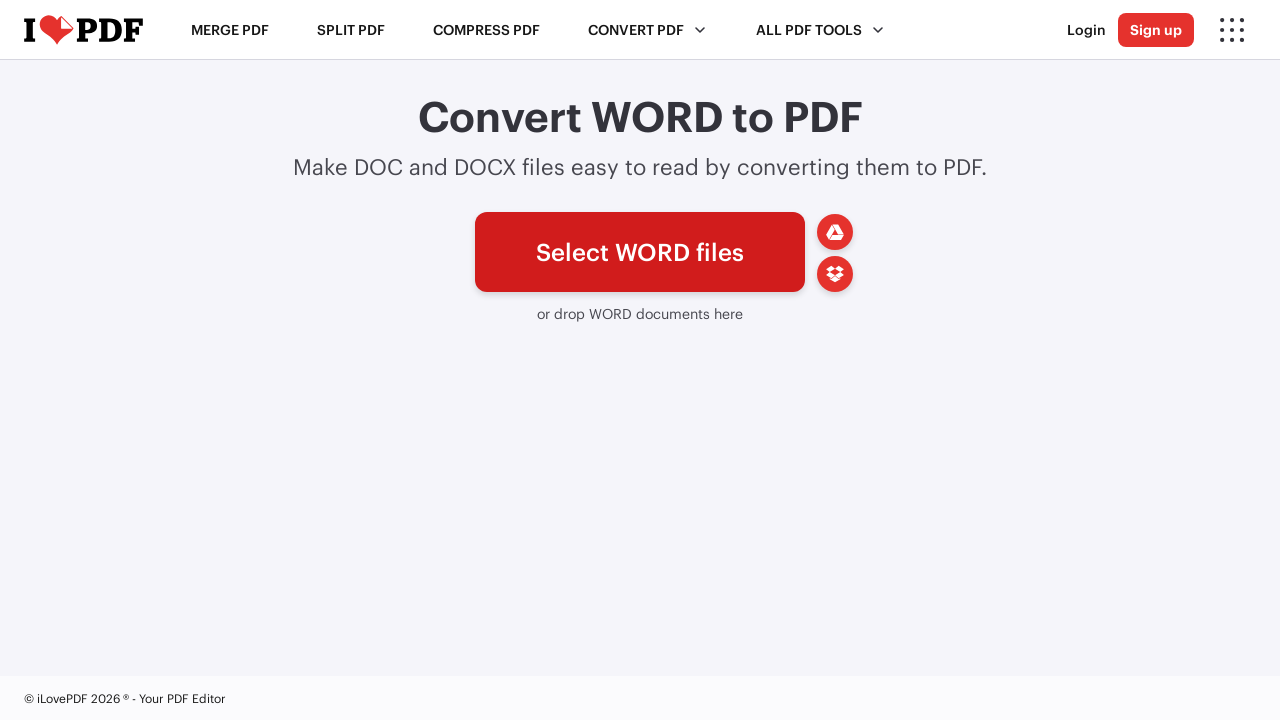

Selected DOCX file for upload to Word to PDF converter
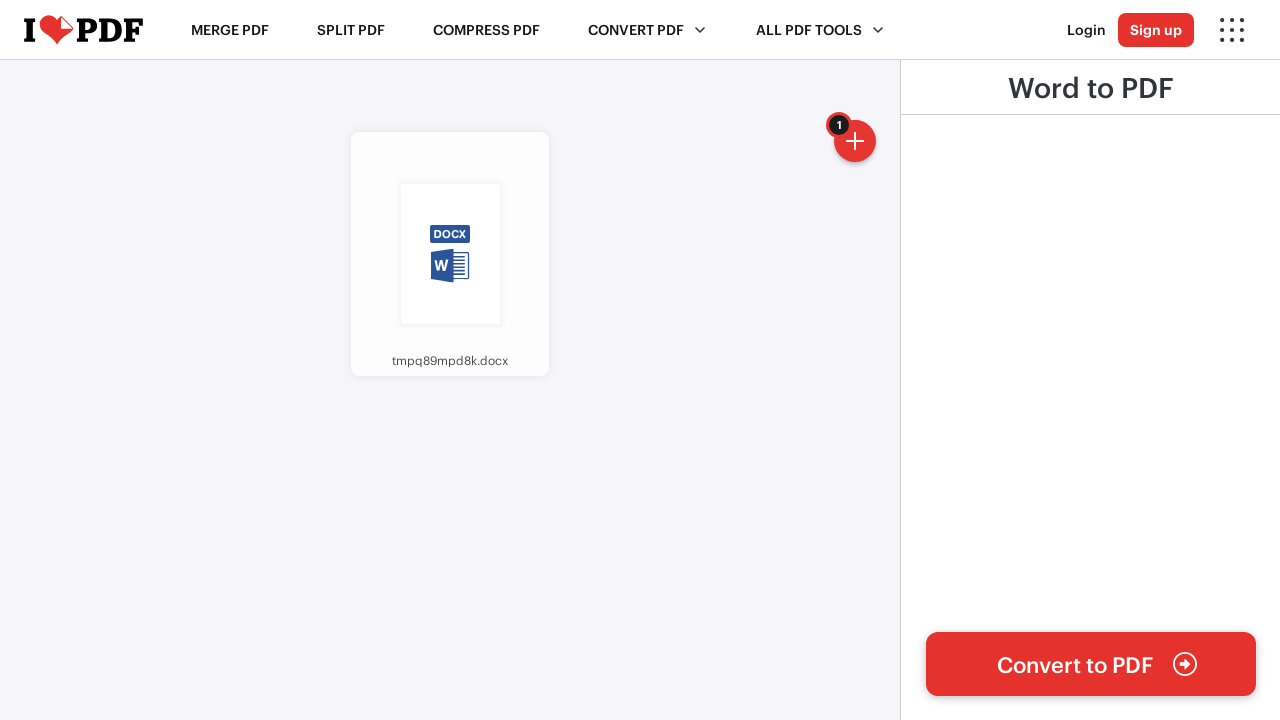

Waited 3 seconds for file processing
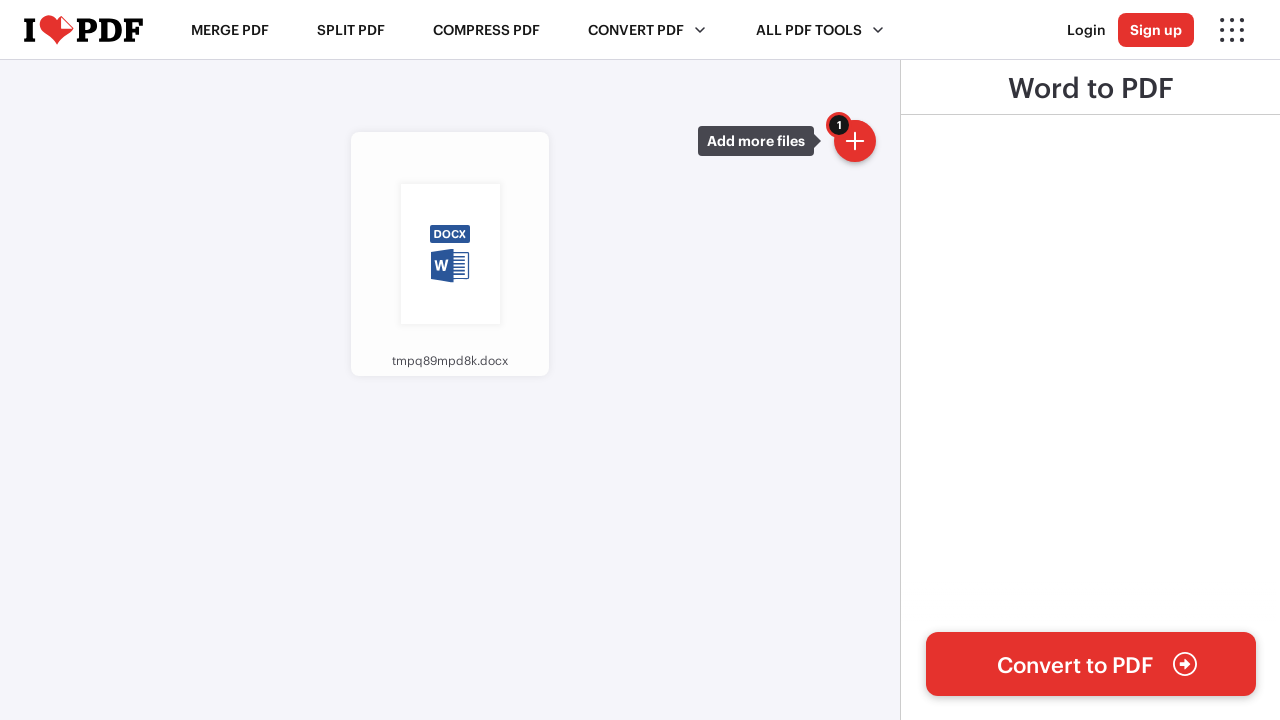

Cleaned up temporary file
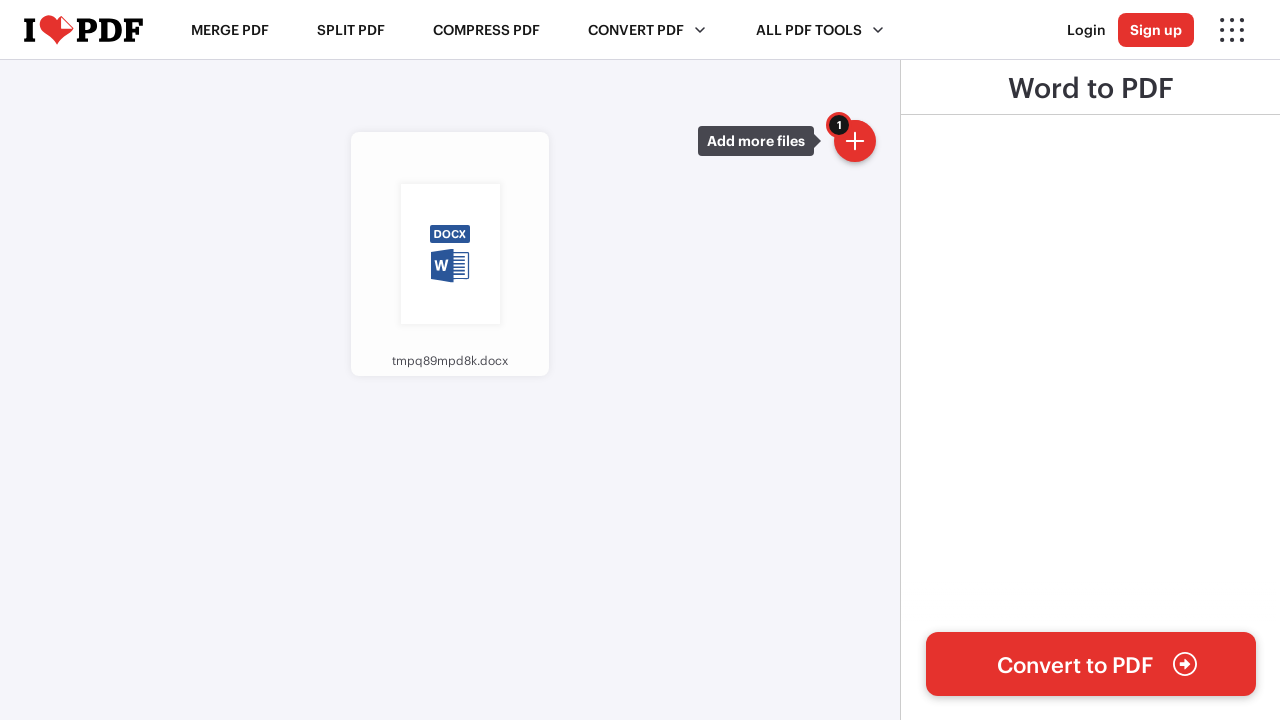

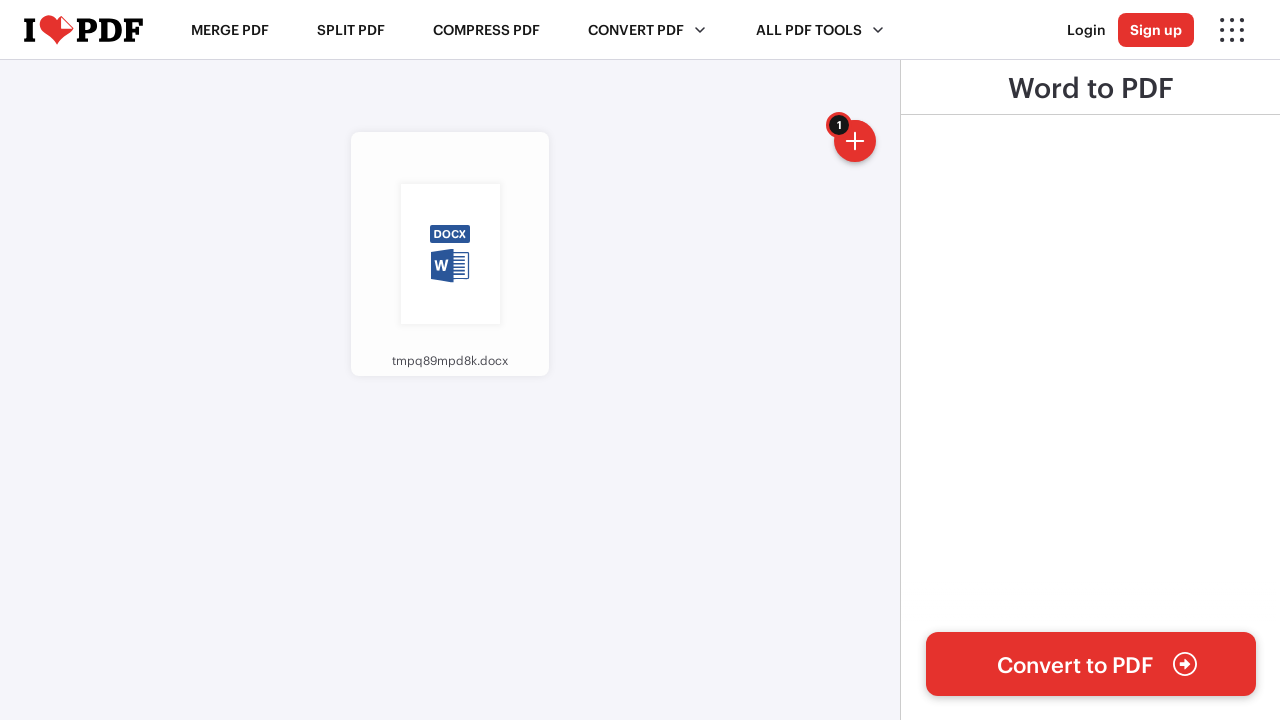